Tests dynamic checkbox controls by clicking a checkbox to select it, verifying selection state, then clicking again to uncheck it and verifying the unchecked state.

Starting URL: https://v1.training-support.net/selenium/dynamic-controls

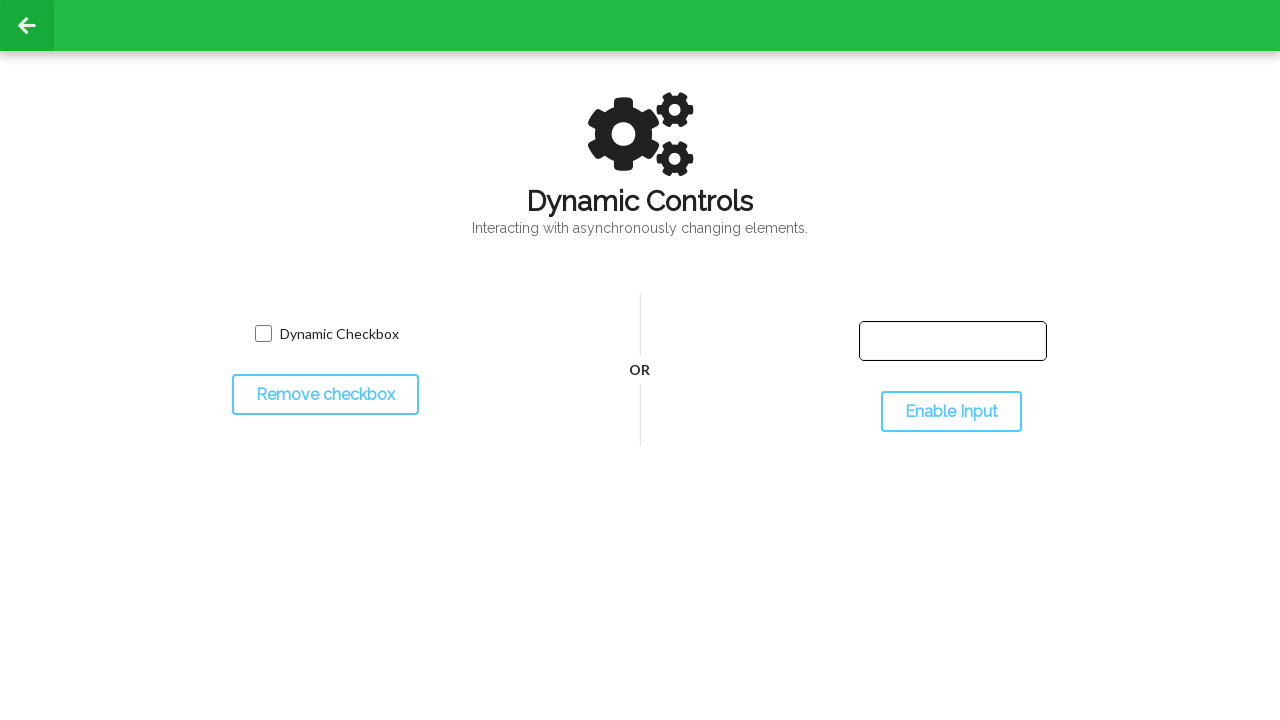

Clicked checkbox to select it at (263, 334) on input.willDisappear
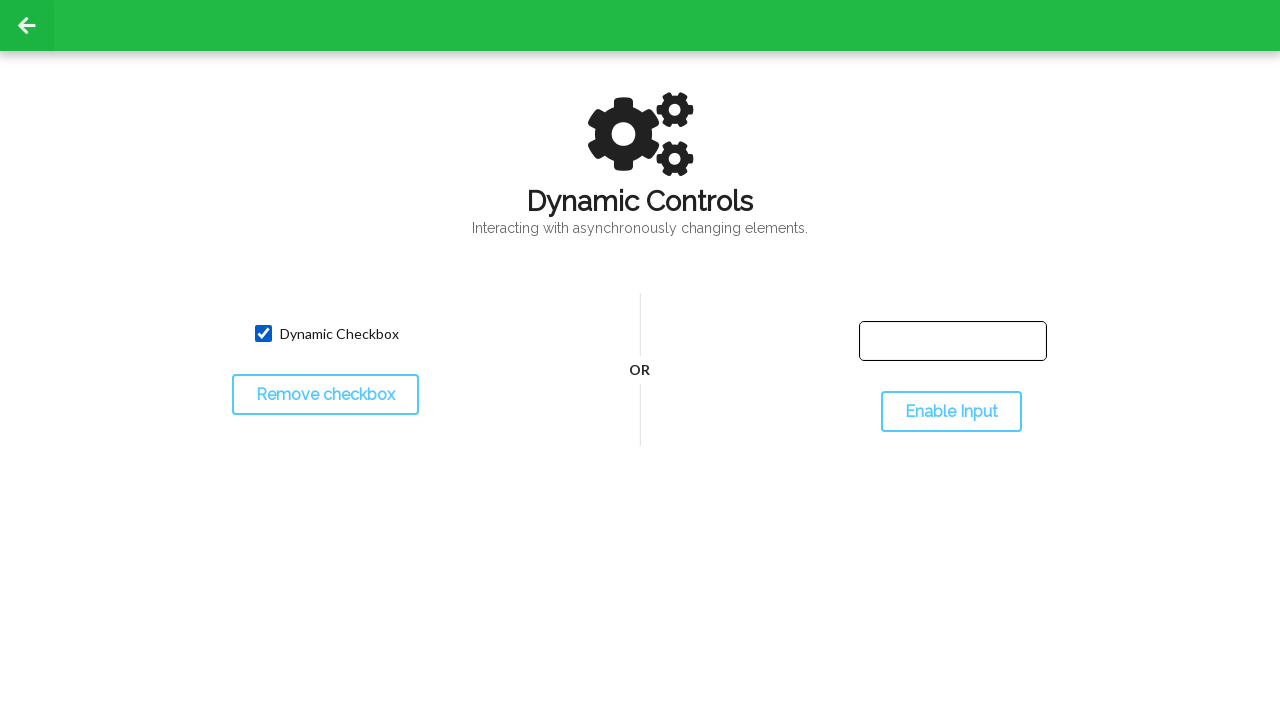

Located checkbox element
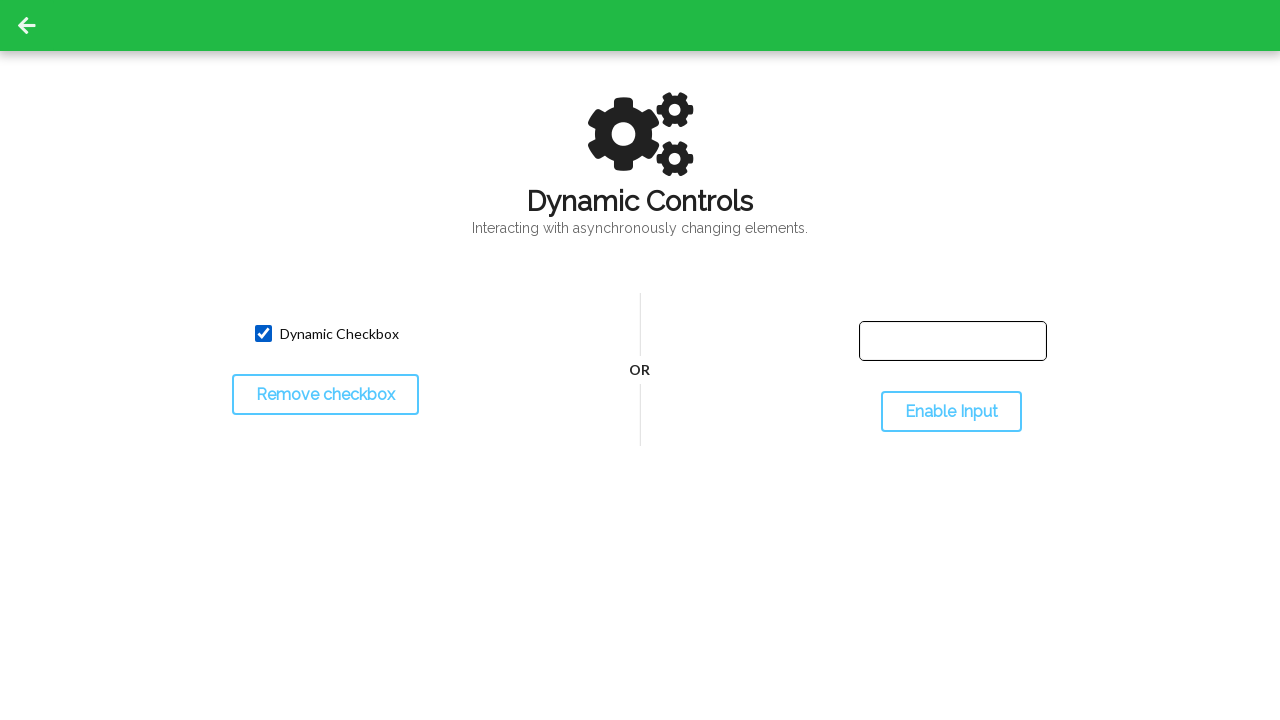

Verified checkbox is selected
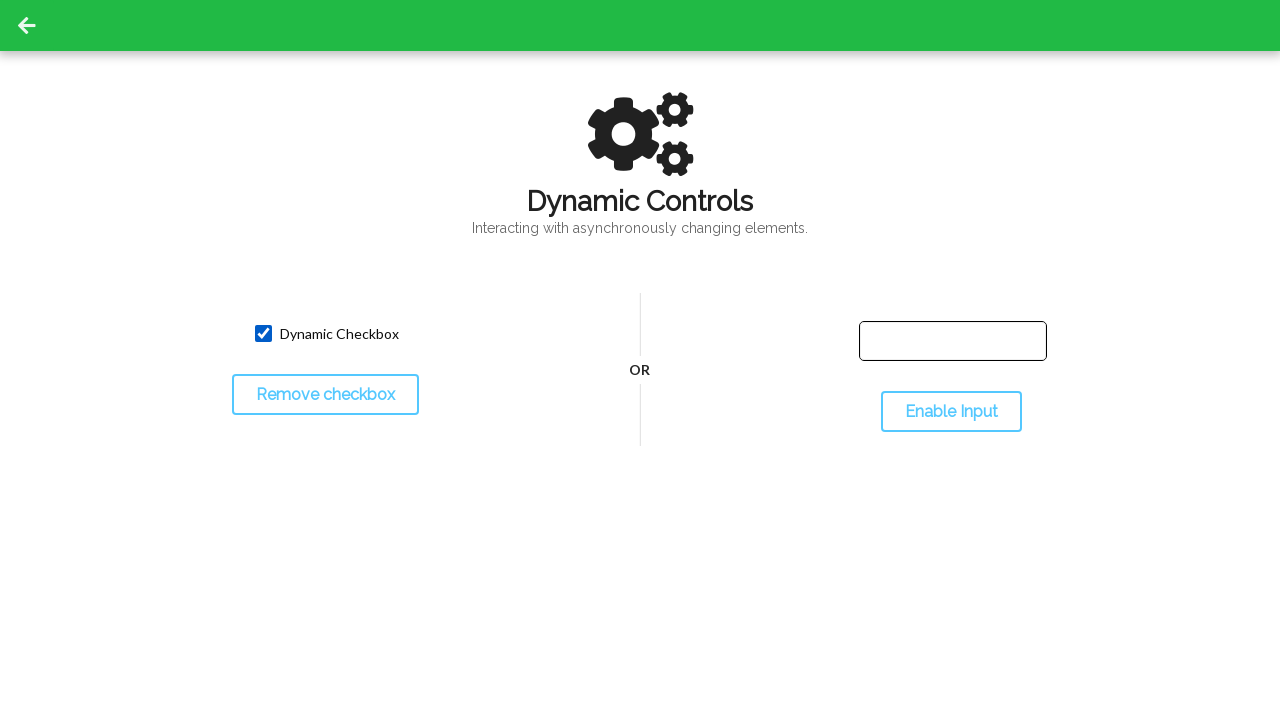

Clicked checkbox to uncheck it at (263, 334) on input.willDisappear
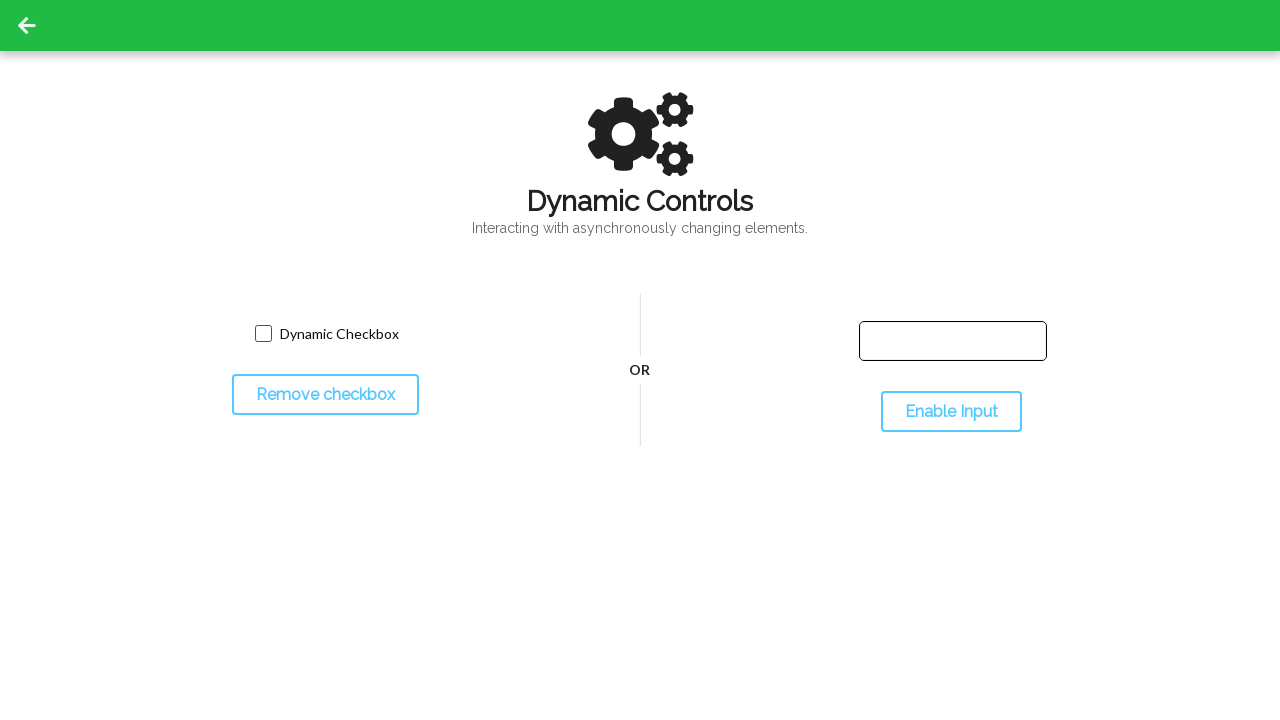

Verified checkbox is unchecked
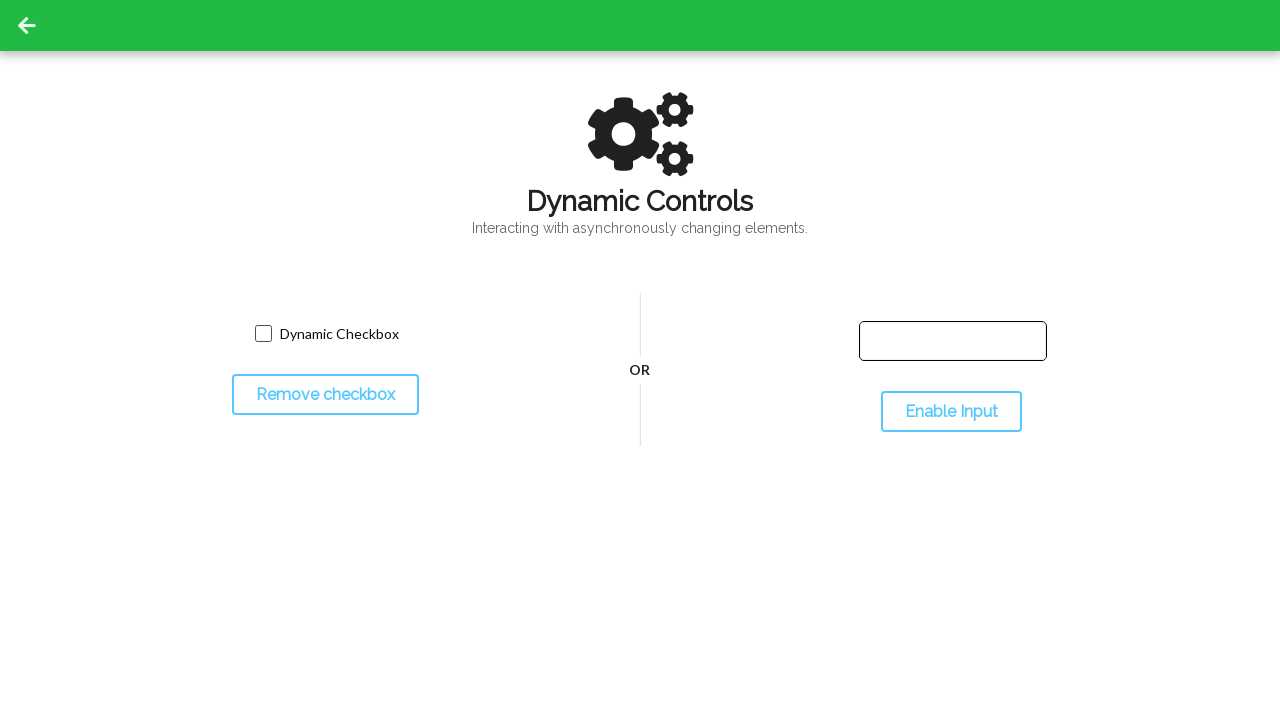

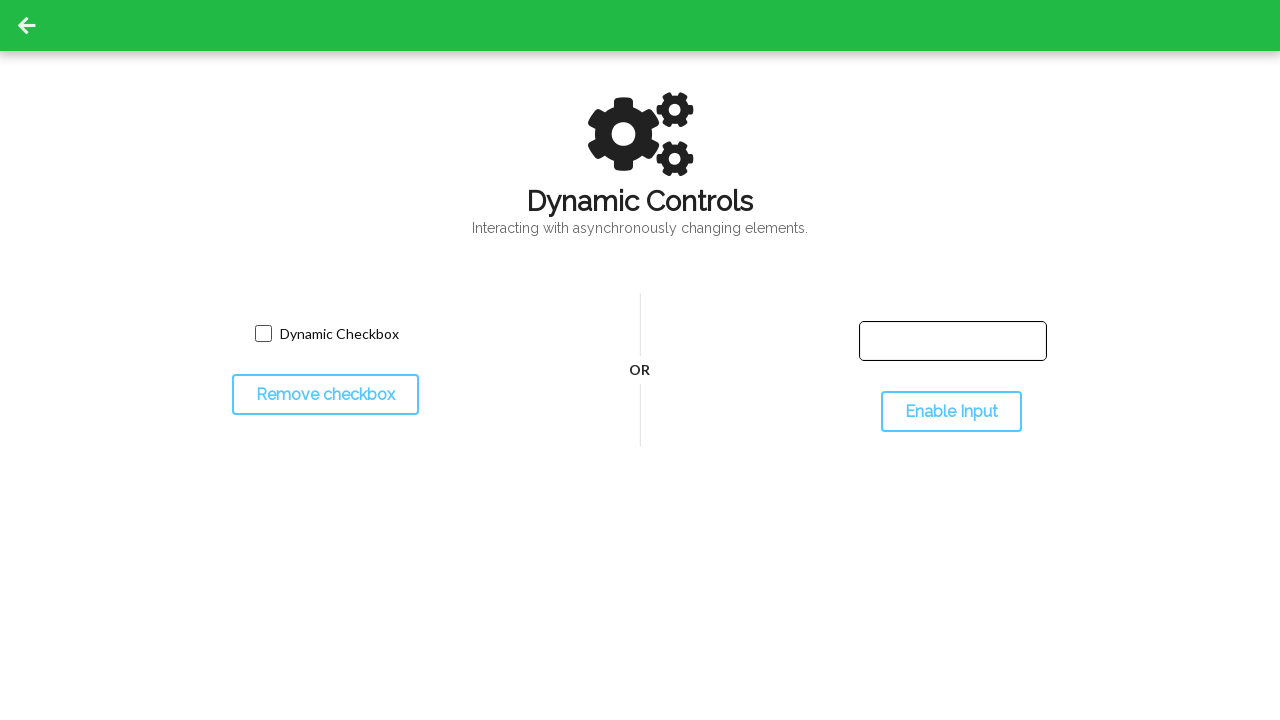